Tests the Todo List App by adding two todo items ("buy some cheese" and "feed the cat") using the input box and pressing Enter, then verifies the items are displayed in the list.

Starting URL: https://todo-app.serenity-js.org/

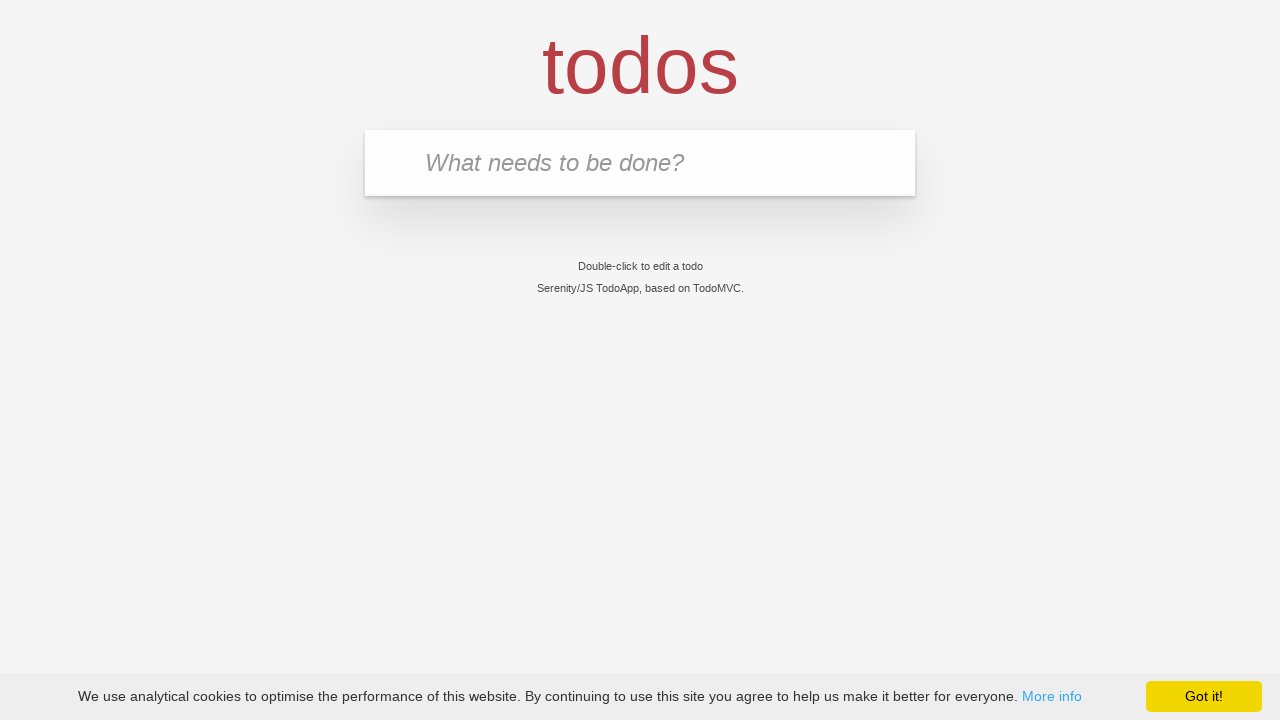

Page loaded and DOM content initialized
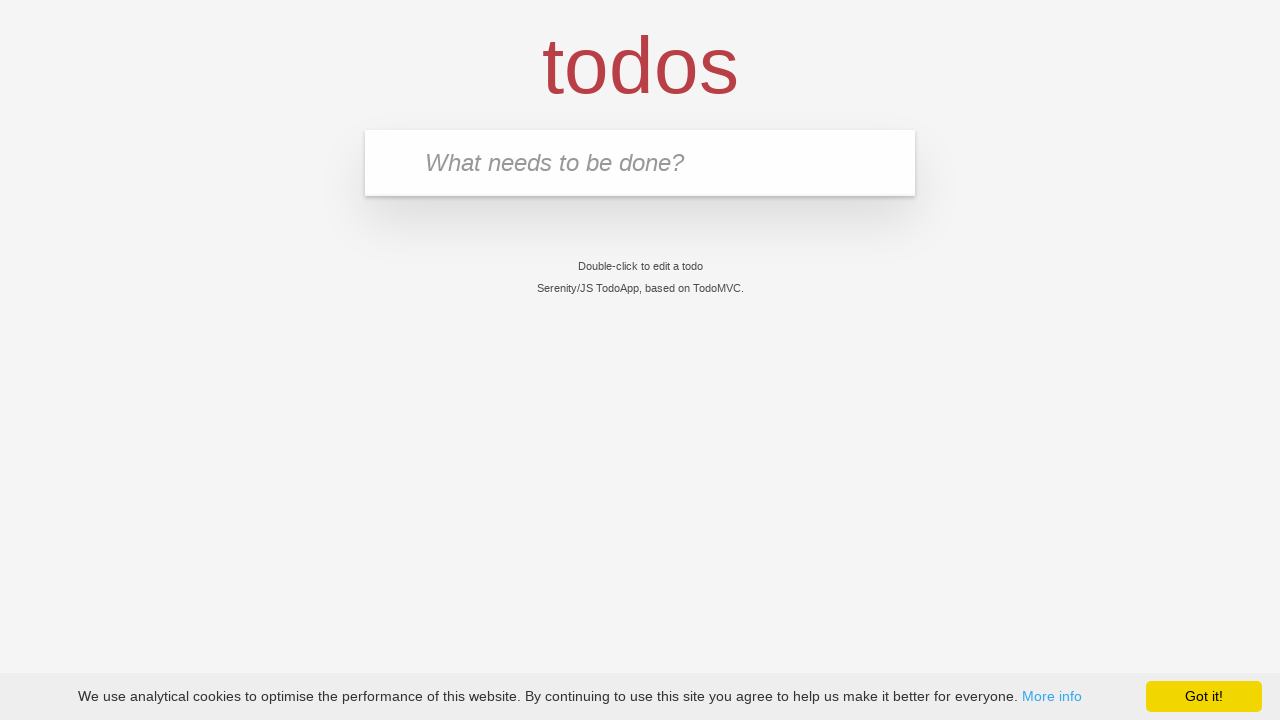

Filled todo input with 'buy some cheese' on input.new-todo, input[placeholder='What needs to be done?']
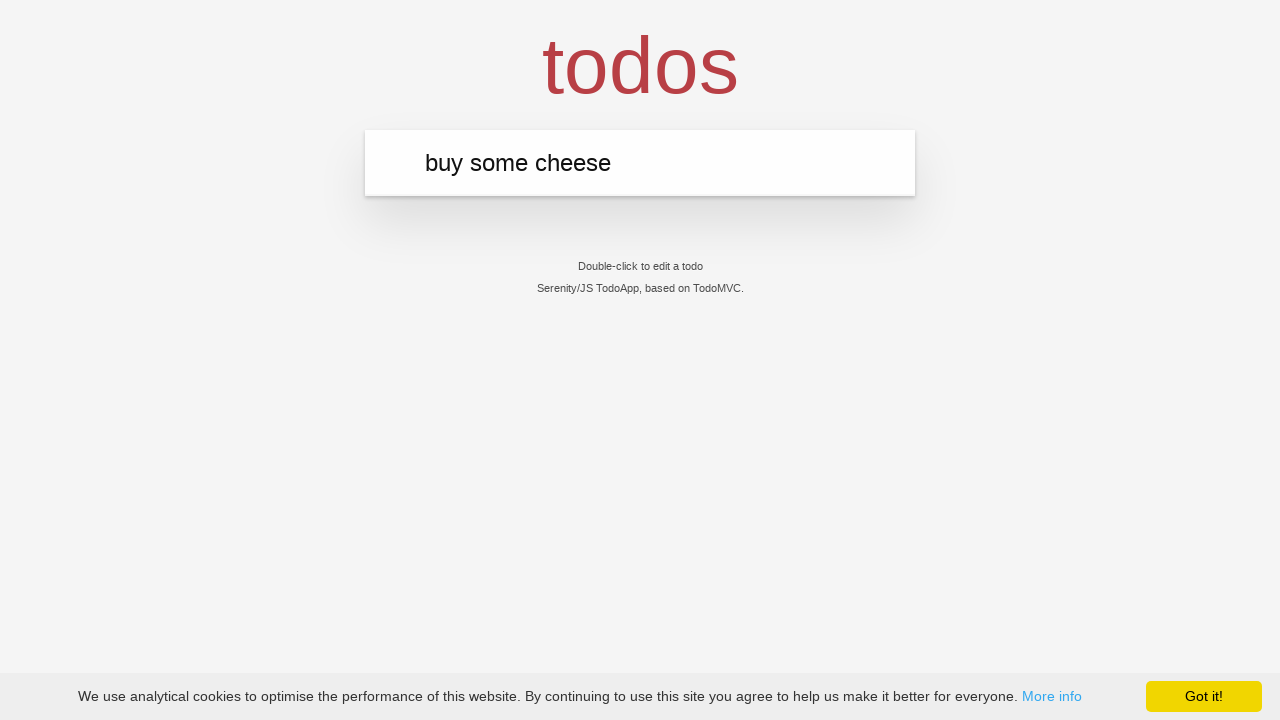

Pressed Enter to add first todo item on input.new-todo, input[placeholder='What needs to be done?']
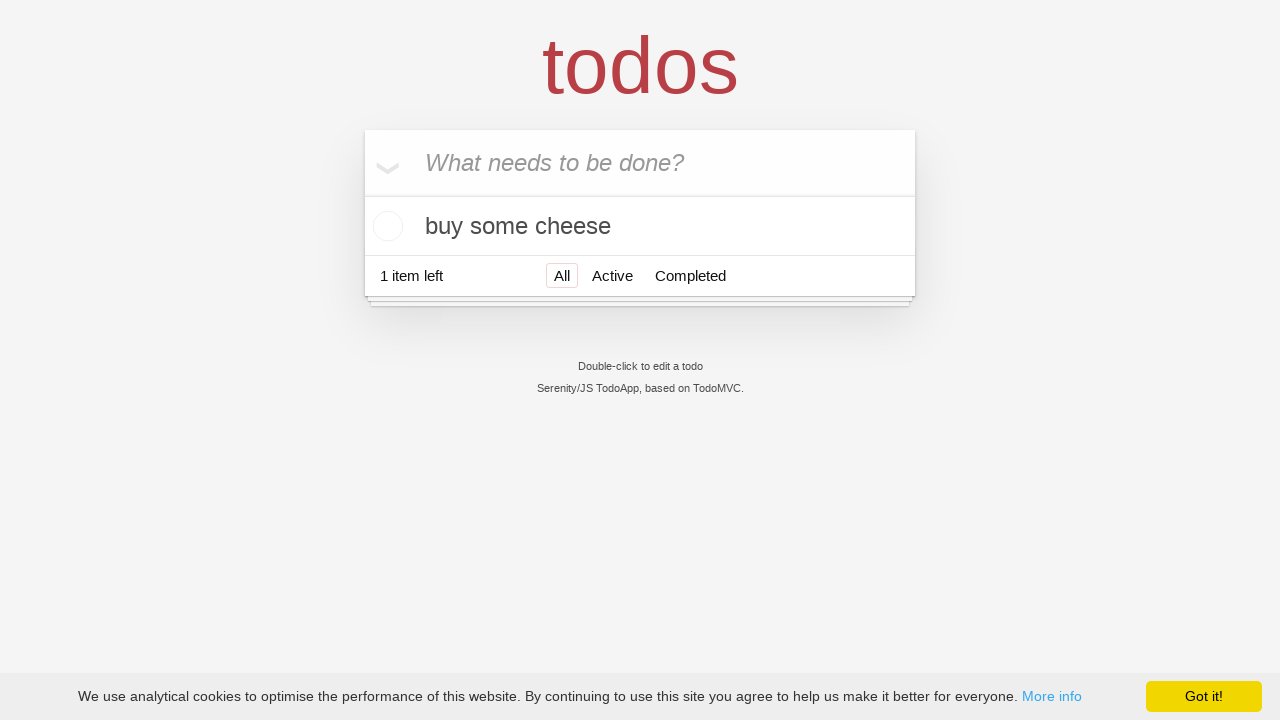

First todo item 'buy some cheese' appeared in the list
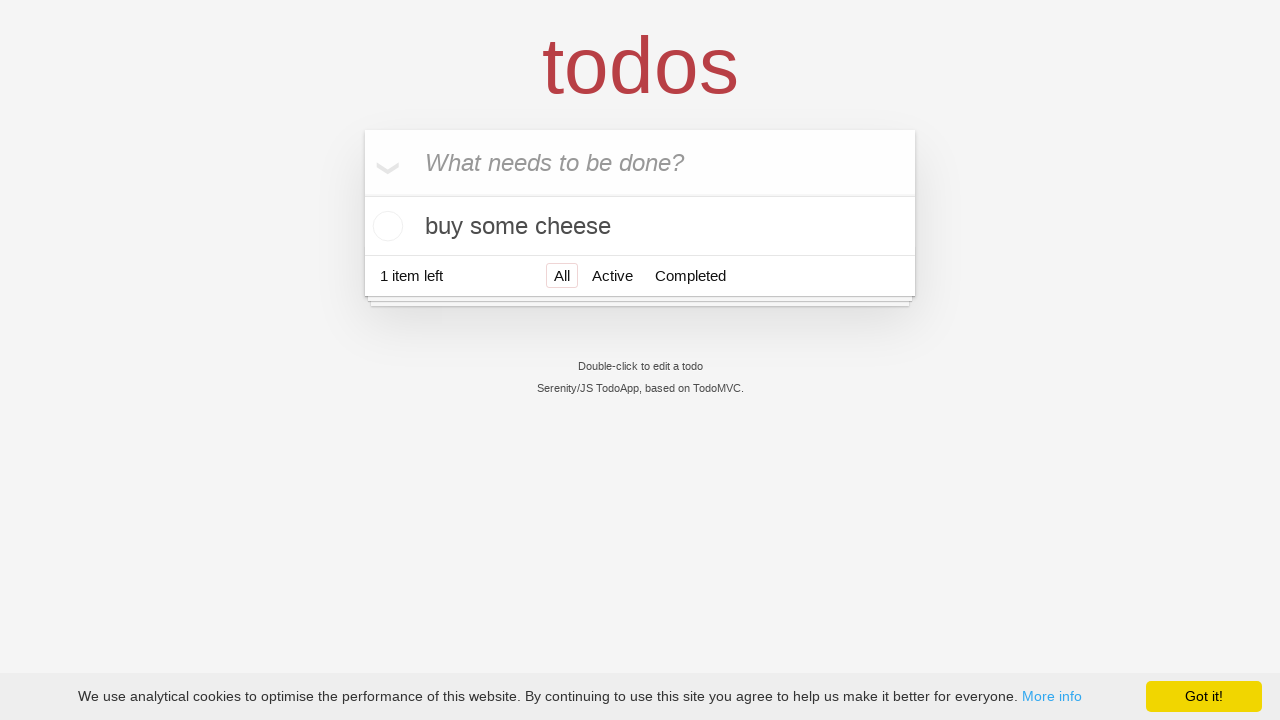

Filled todo input with 'feed the cat' on input.new-todo, input[placeholder='What needs to be done?']
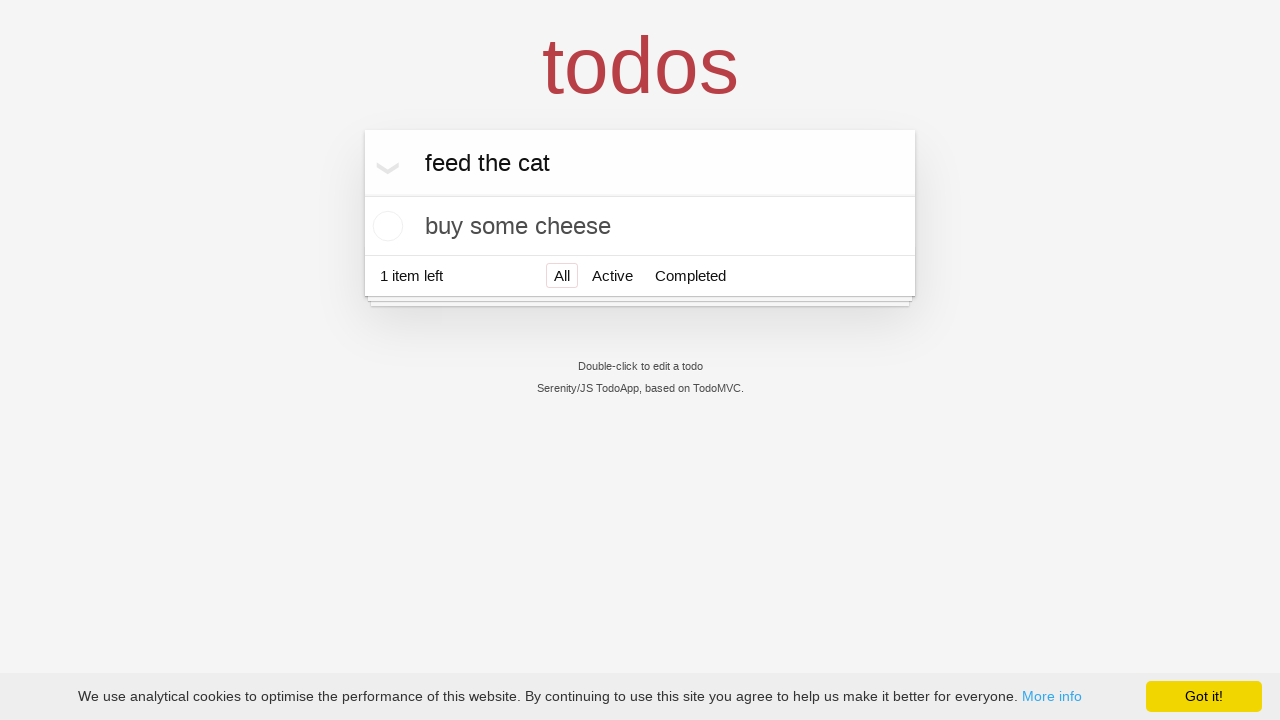

Pressed Enter to add second todo item on input.new-todo, input[placeholder='What needs to be done?']
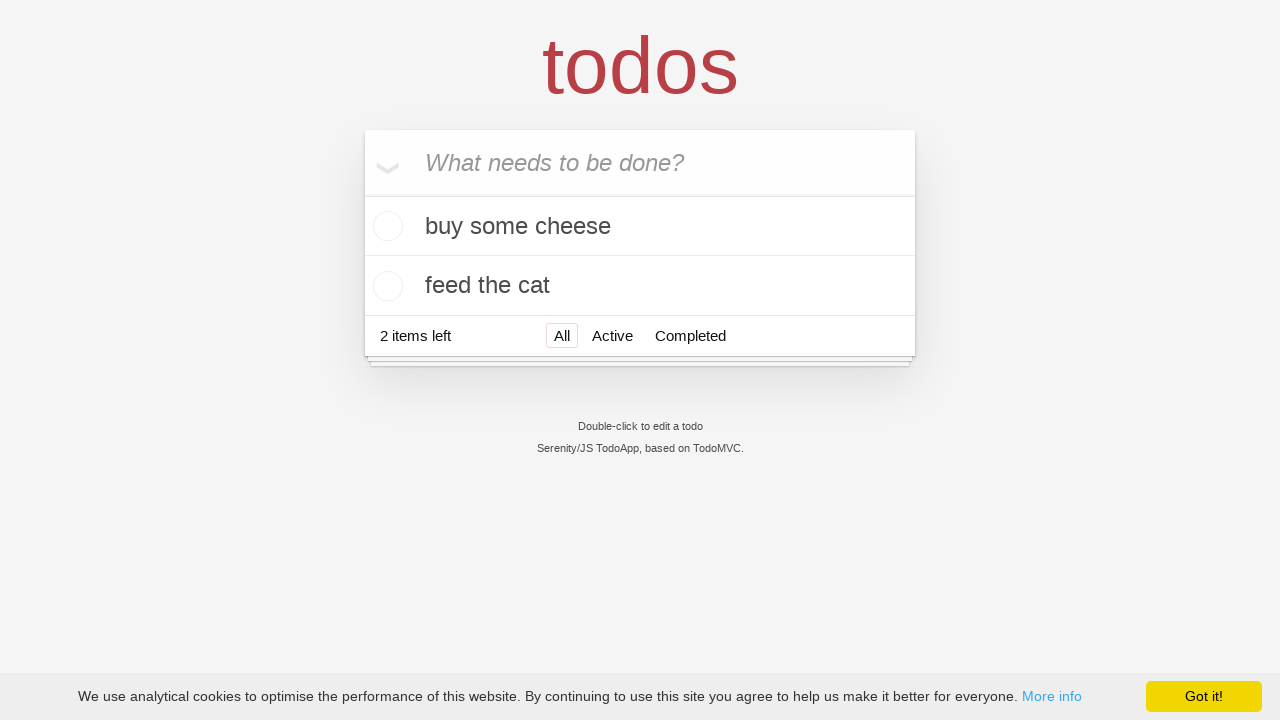

Second todo item 'feed the cat' appeared in the list
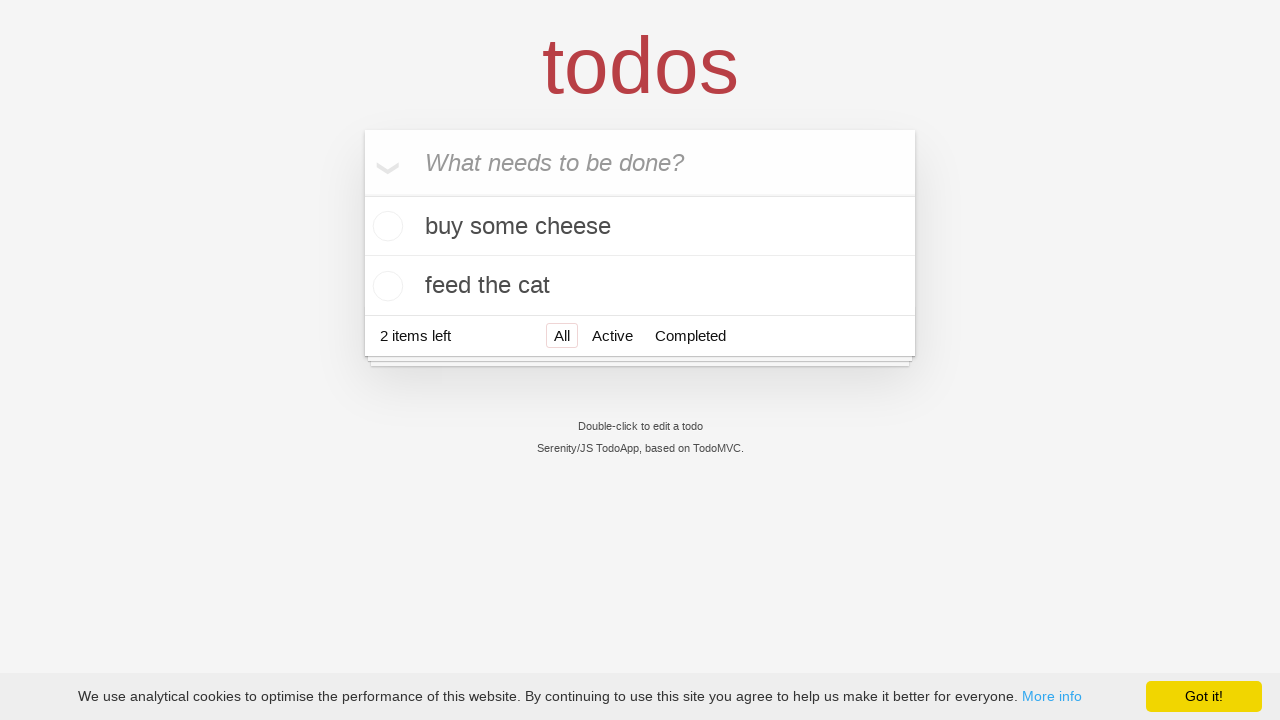

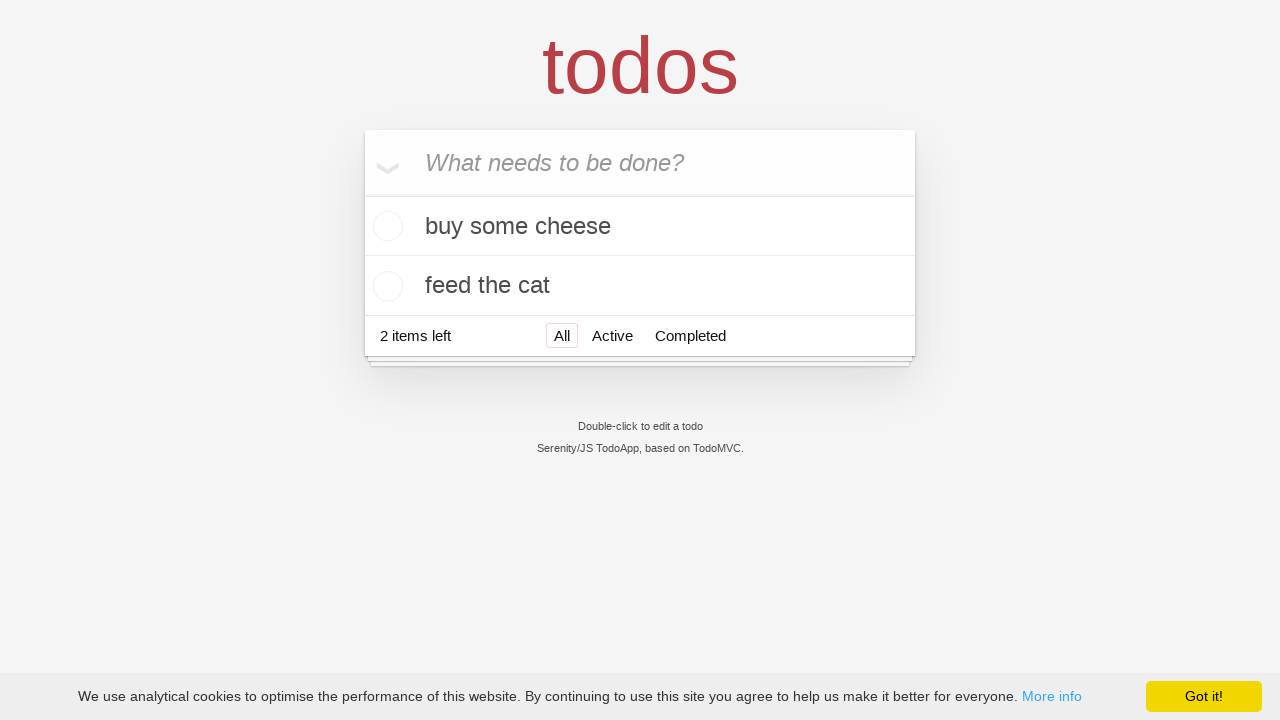